Tests the Playwright documentation site by clicking the "Get started" link and verifying the Installation heading appears

Starting URL: https://playwright.dev/

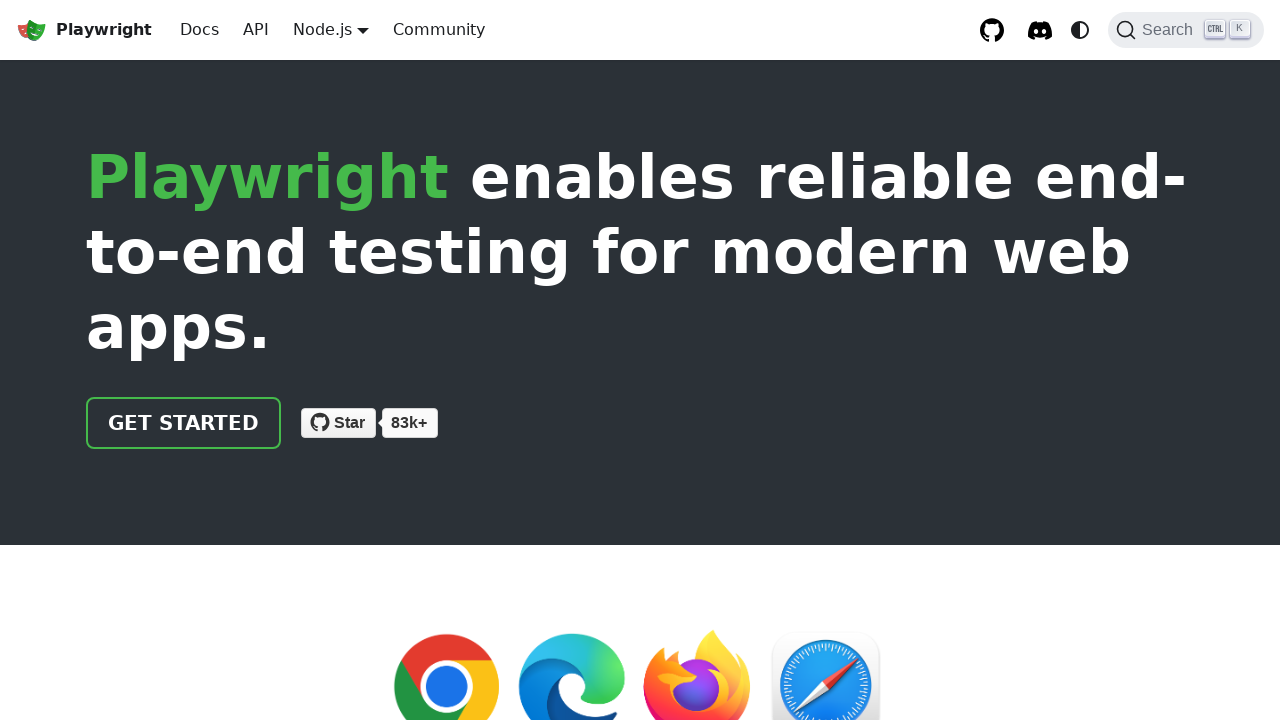

Clicked the 'Get started' link on Playwright documentation site at (184, 423) on internal:role=link[name="Get started"i]
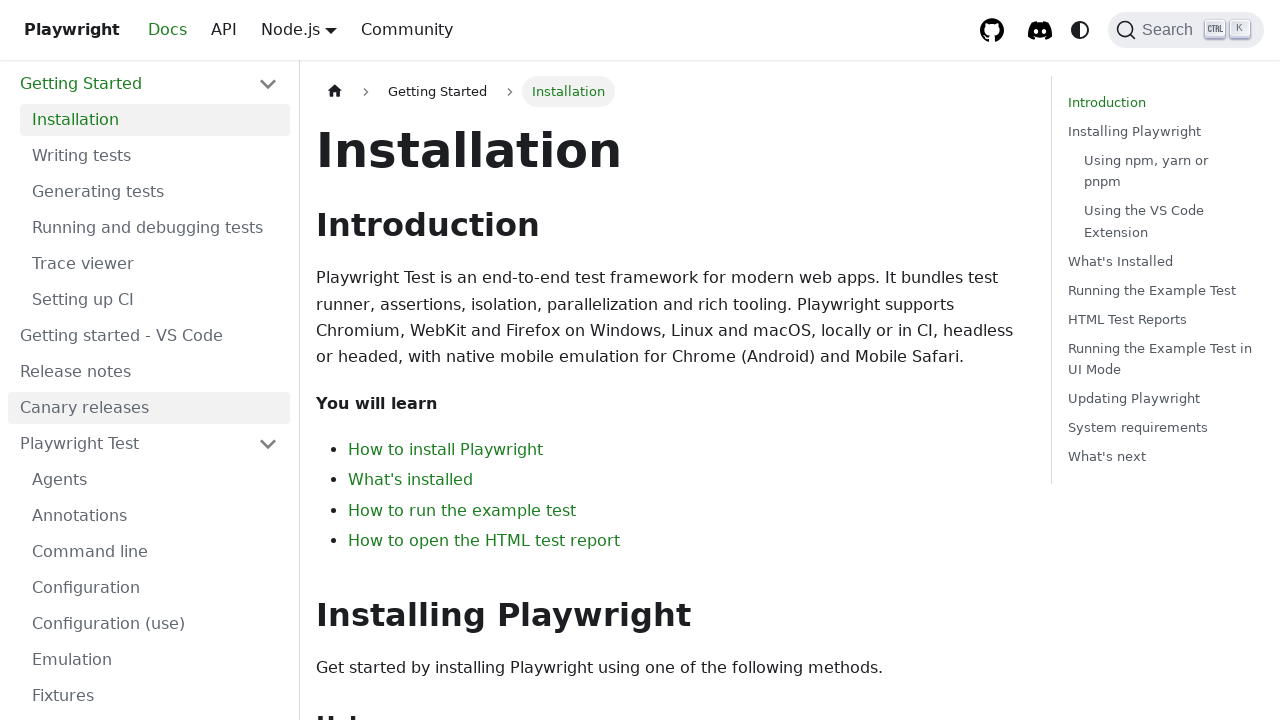

Installation heading appeared on the page
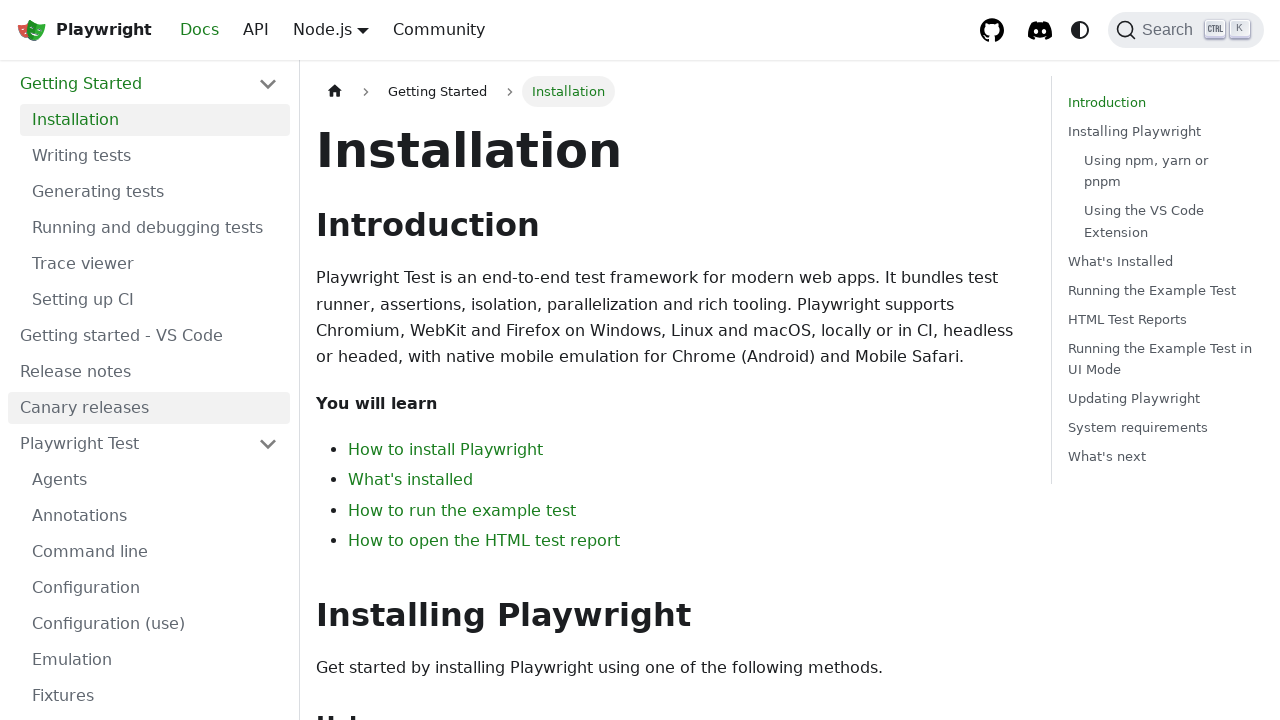

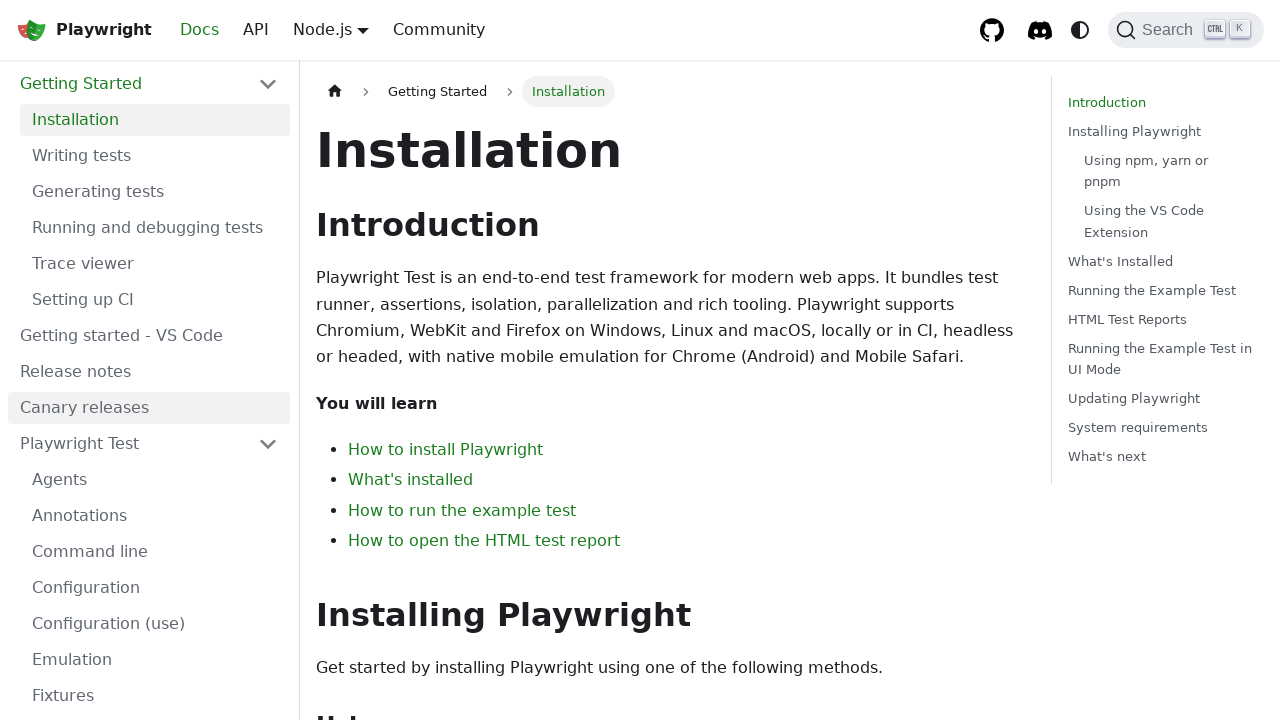